Tests mouse interaction with pauses - moves to an element, clicks and holds with pauses, then sends keys to verify timing-based interactions work correctly.

Starting URL: https://www.selenium.dev/selenium/web/mouse_interaction.html

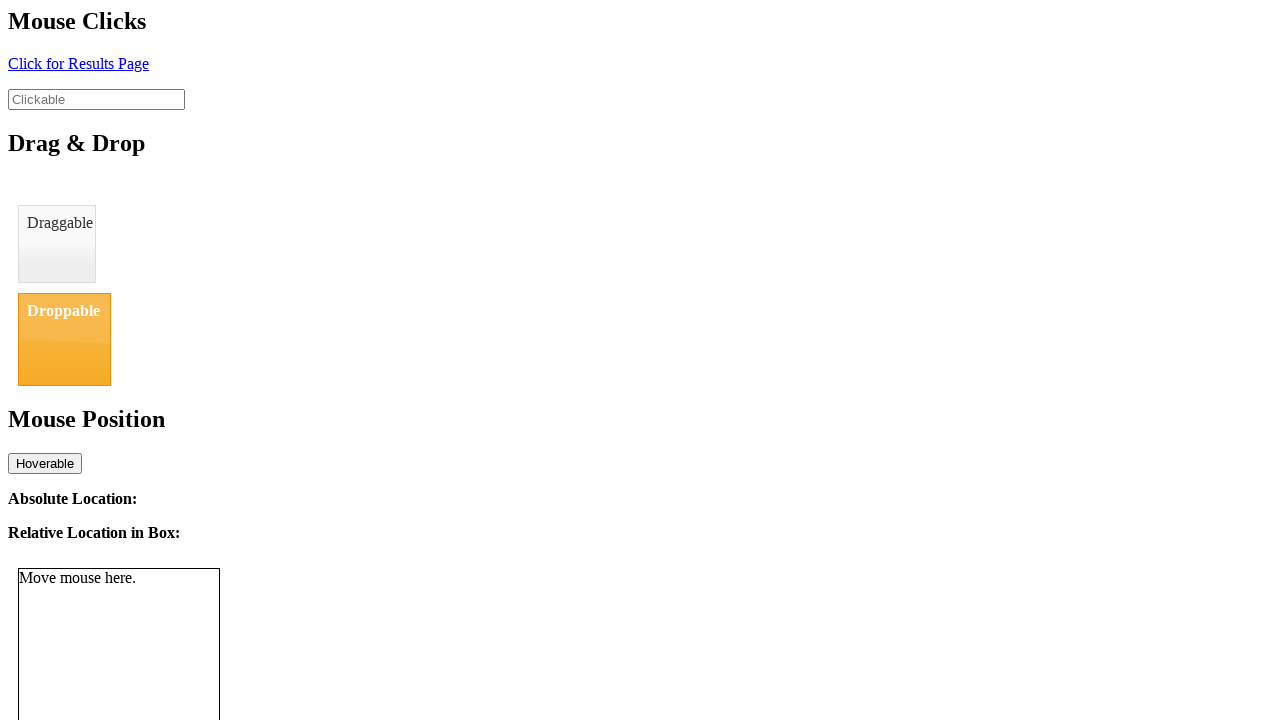

Located the clickable element
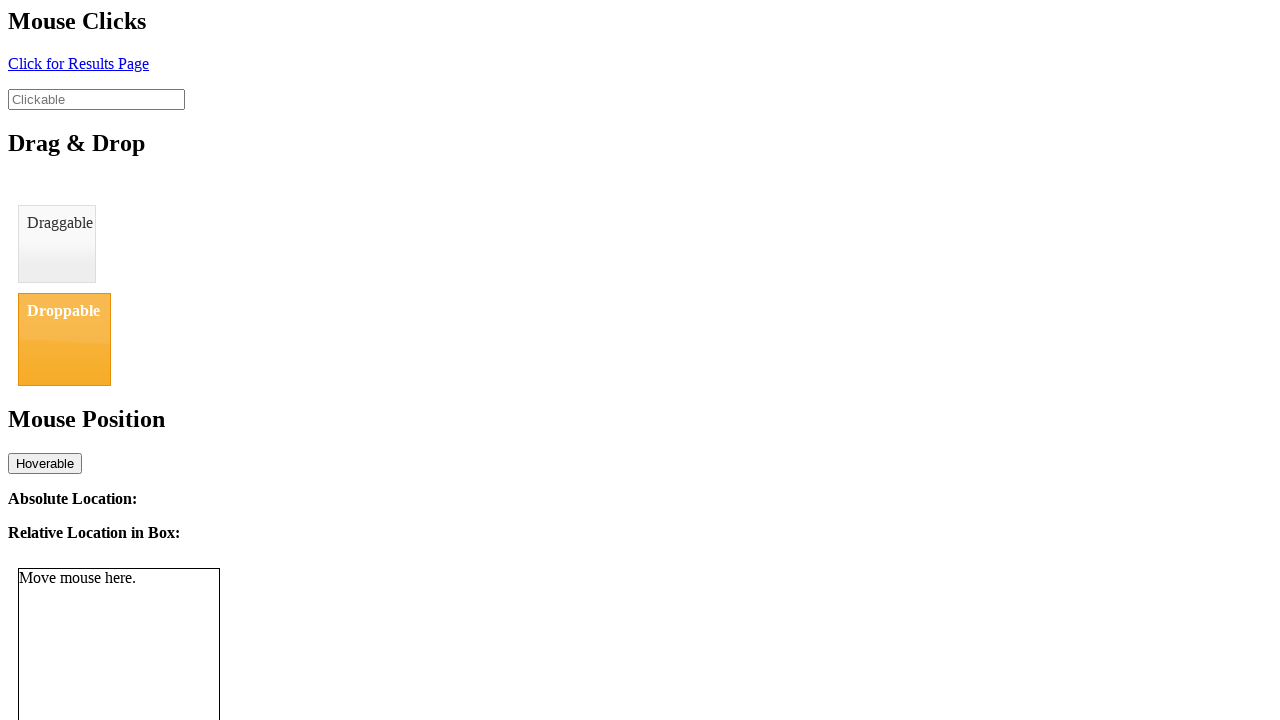

Hovered over clickable element at (96, 99) on #clickable
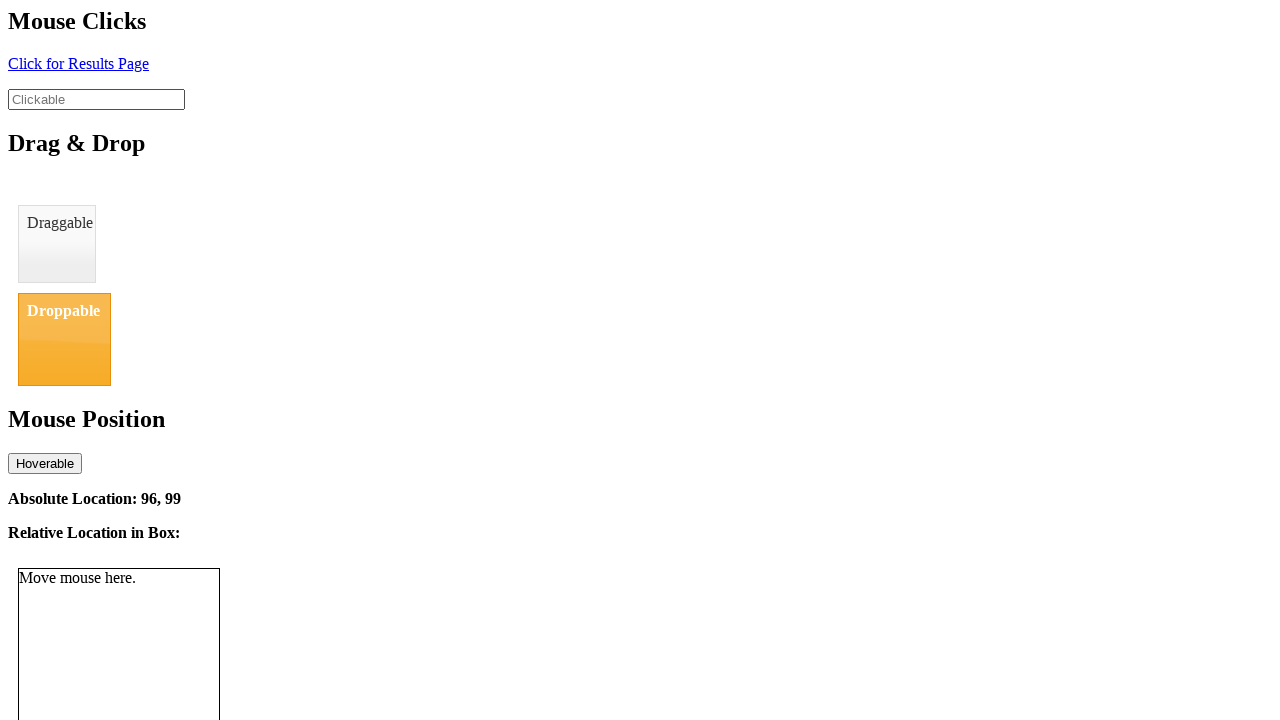

Paused for 1 second after hovering
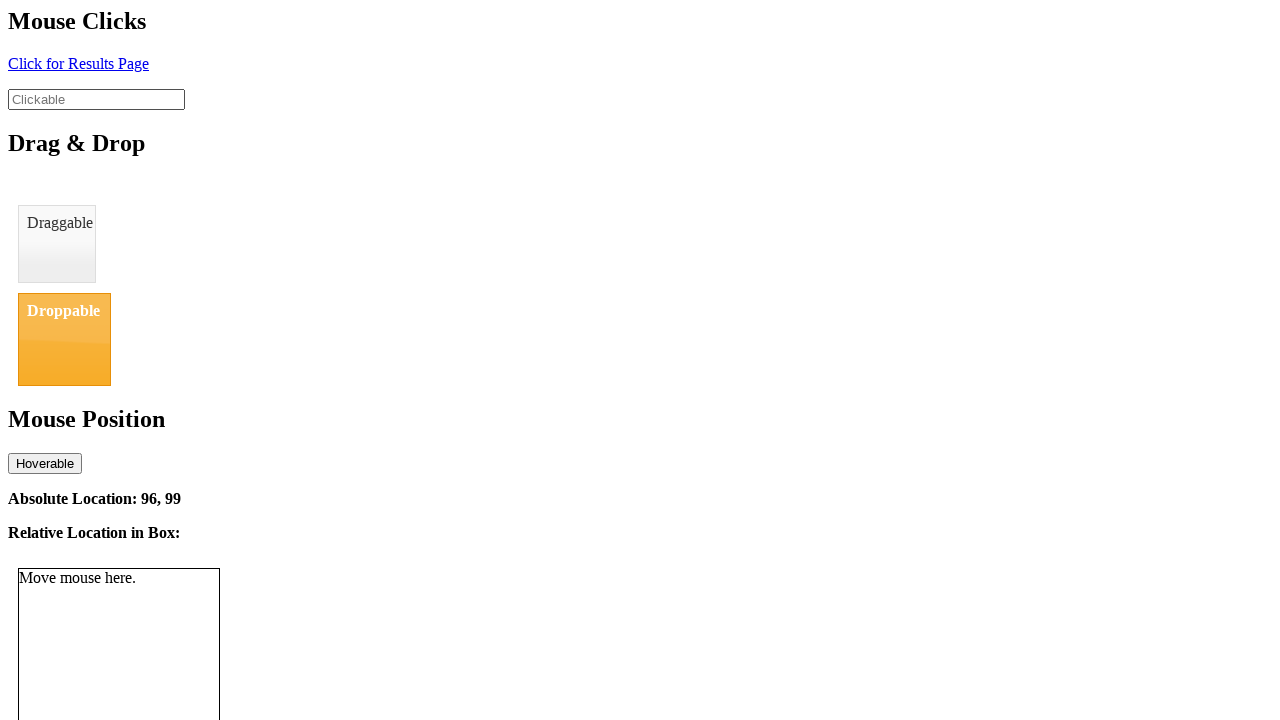

Clicked and held on element with 1 second delay at (96, 99) on #clickable
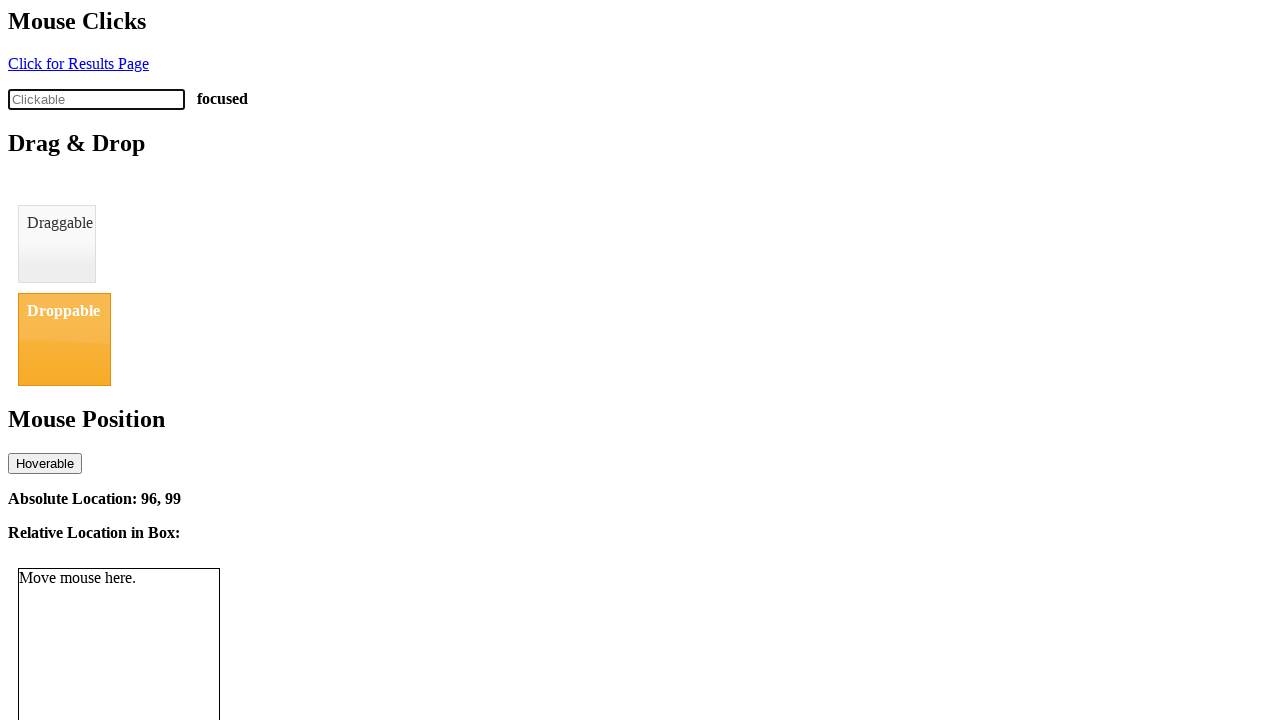

Typed 'abc' into the element on #clickable
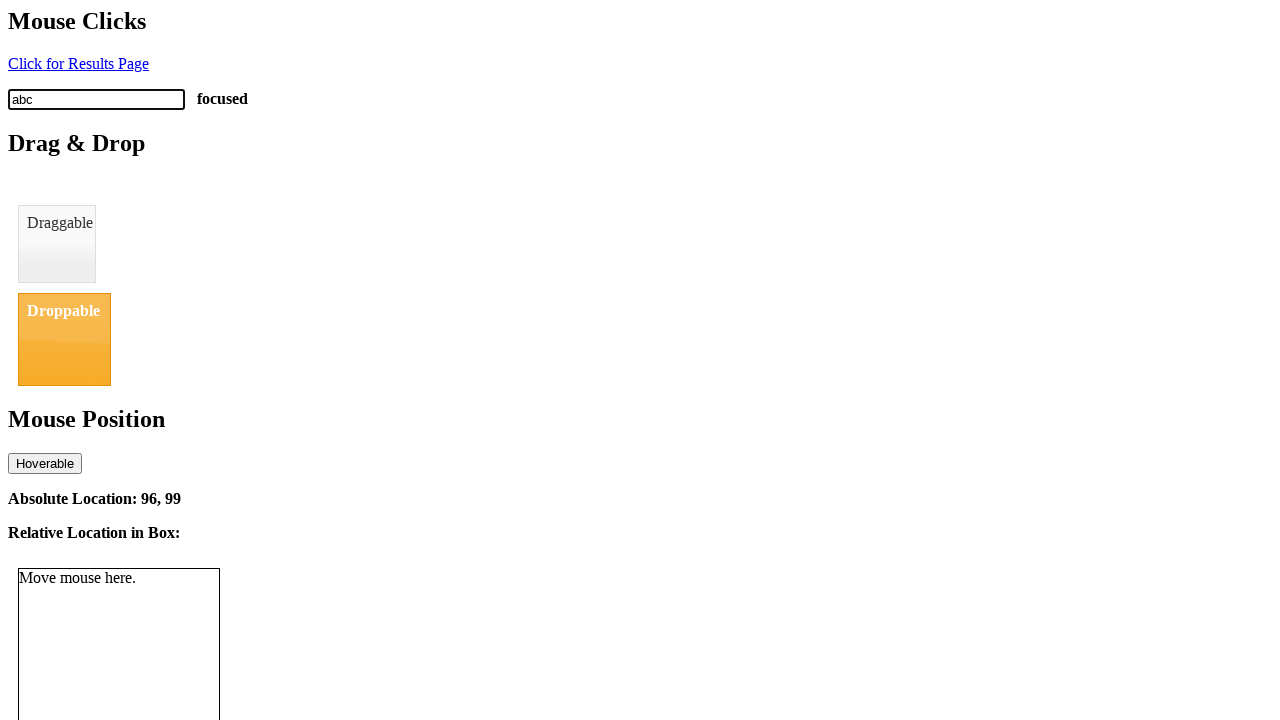

Verified clickable element is still present after typing
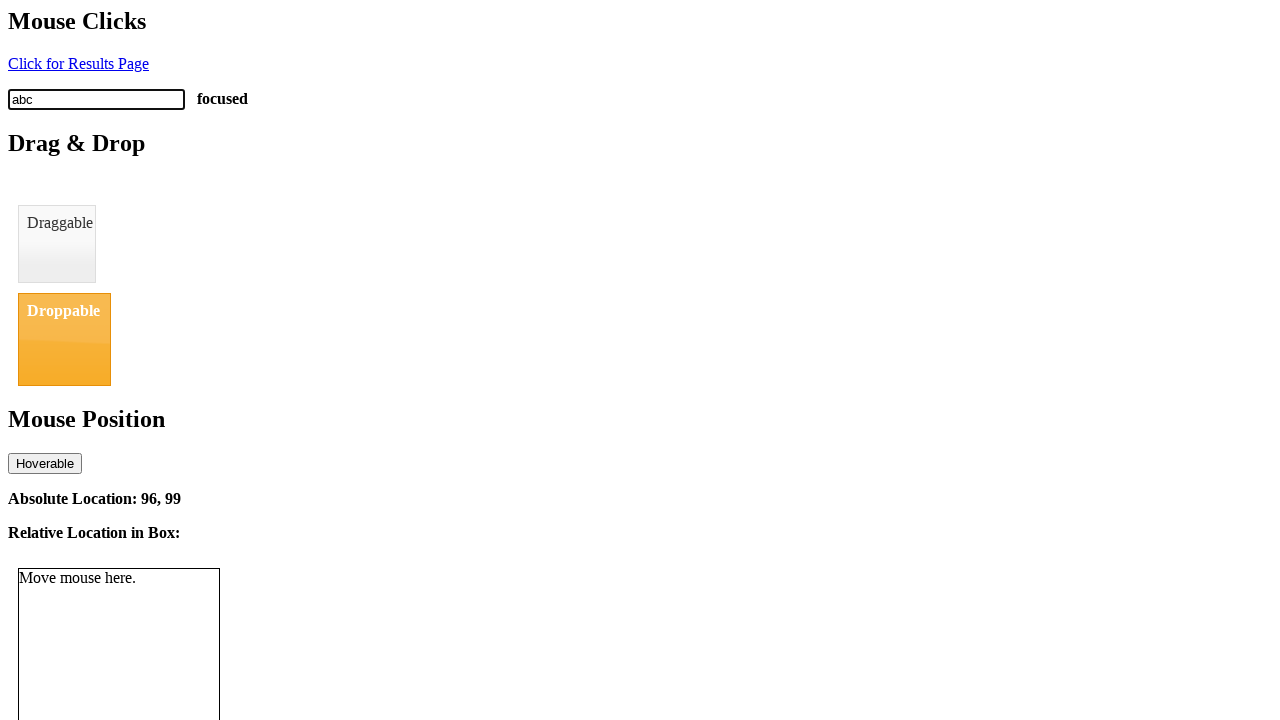

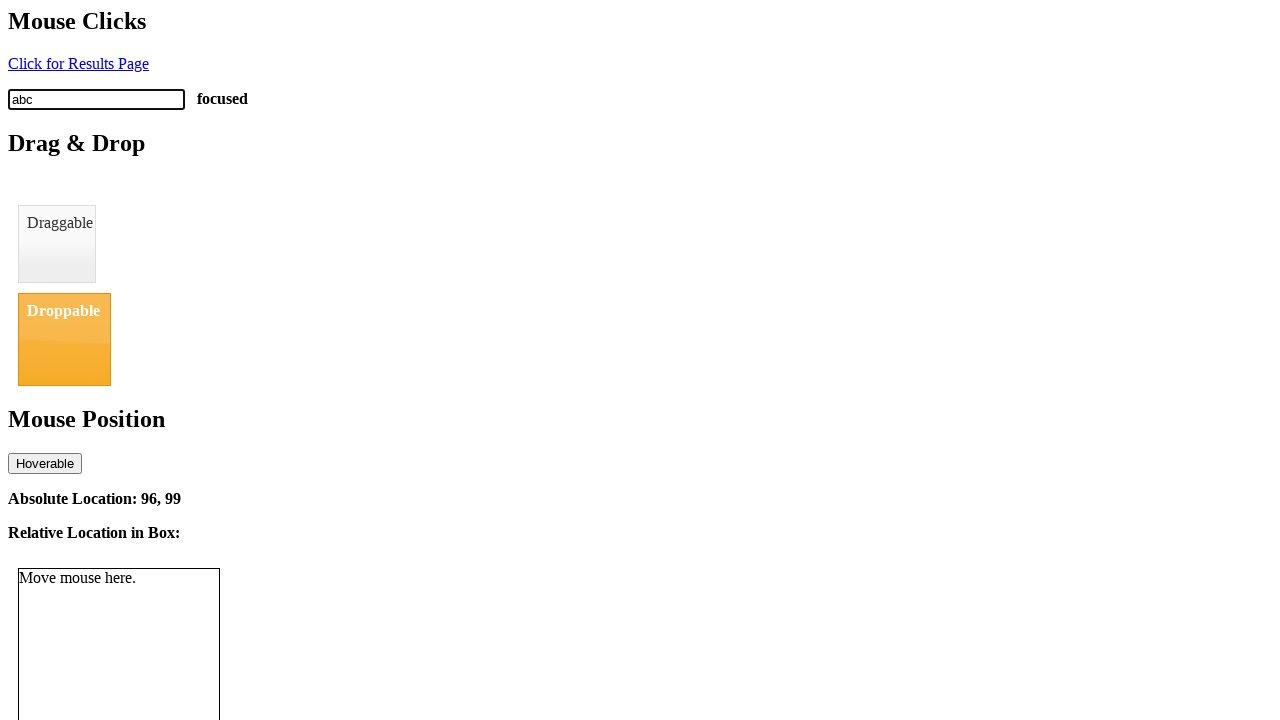